Tests the dynamic content page by loading it and refreshing to observe content changes.

Starting URL: http://the-internet.herokuapp.com/

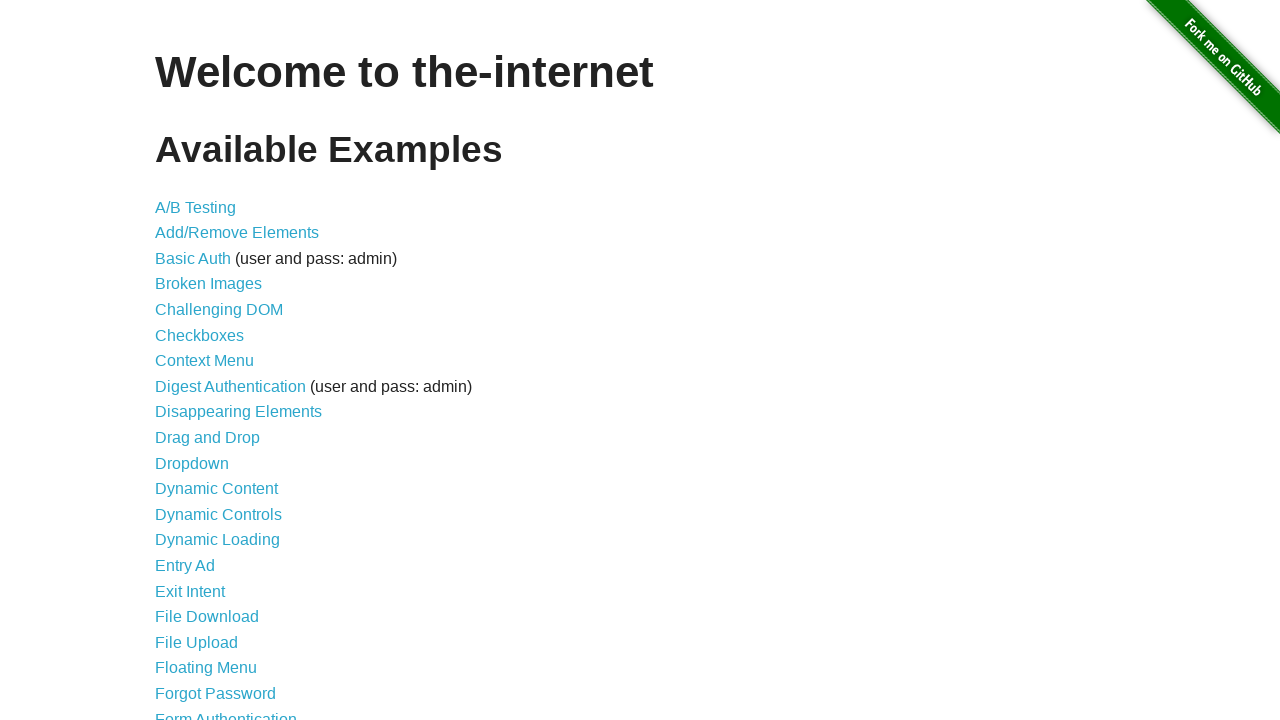

Clicked on Dynamic Content link at (216, 489) on [href="/dynamic_content"]
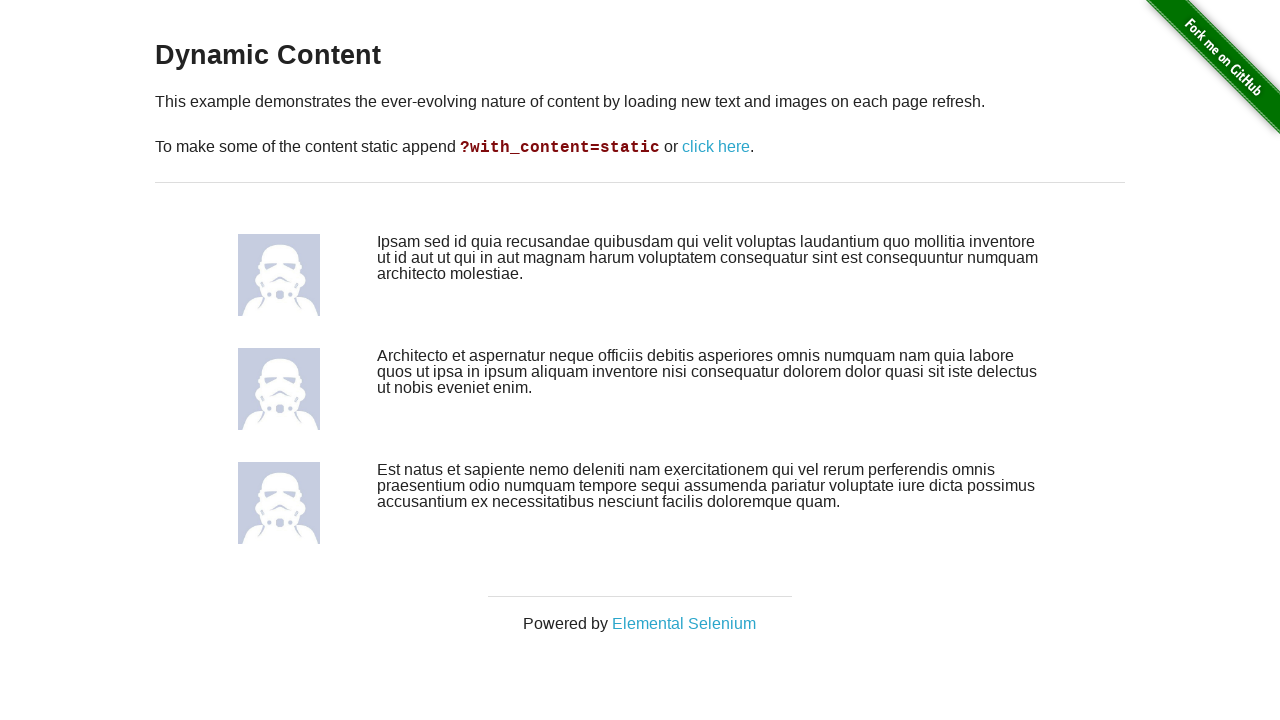

Dynamic content loaded
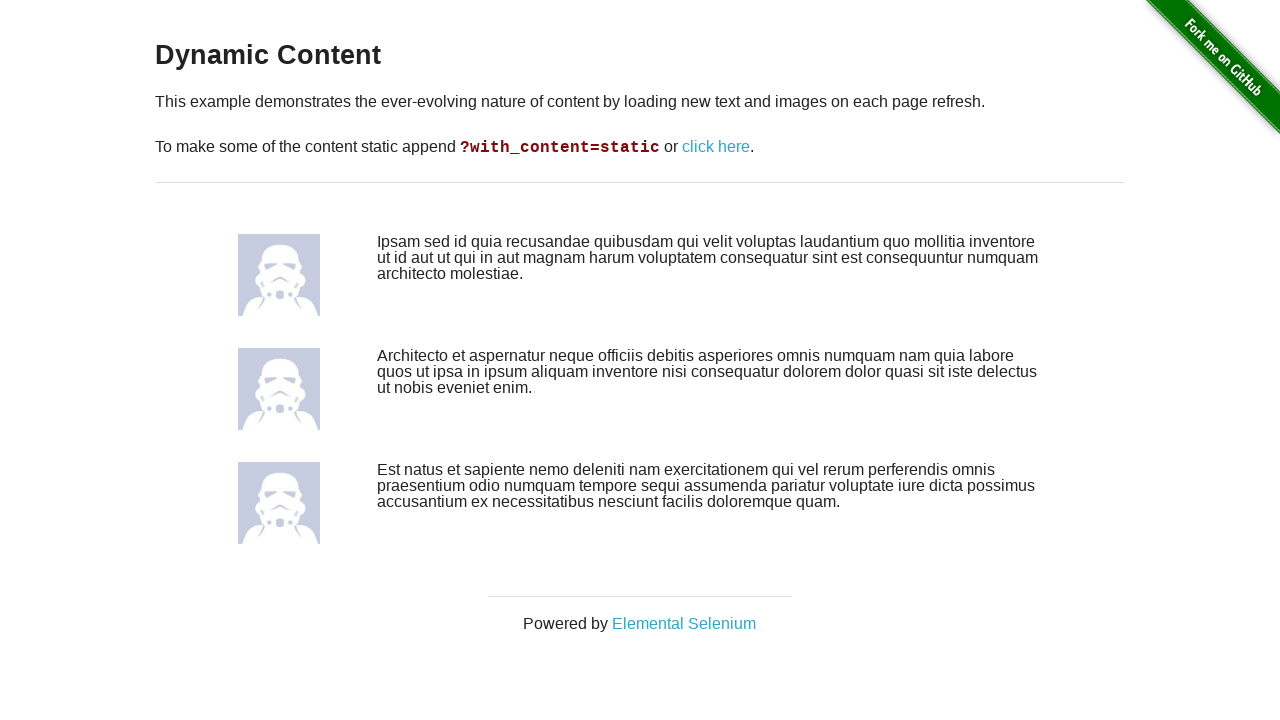

Refreshed the dynamic content page
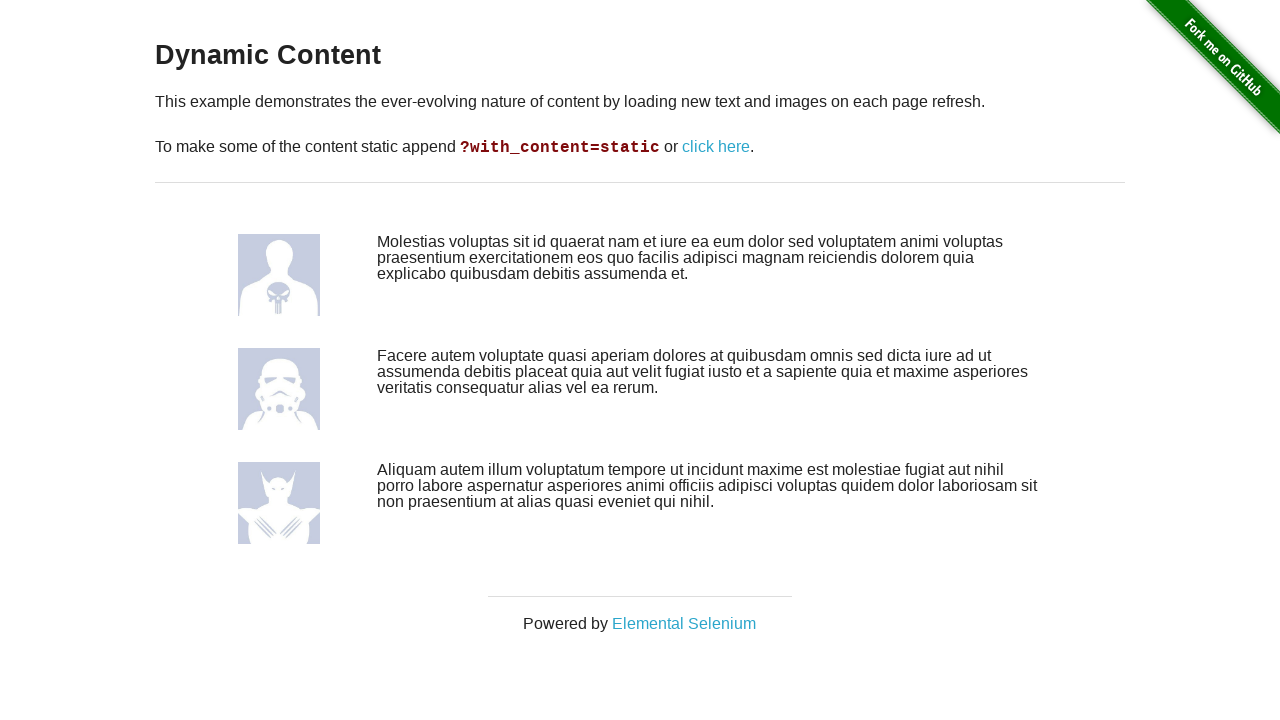

Dynamic content reloaded after refresh, content changes observed
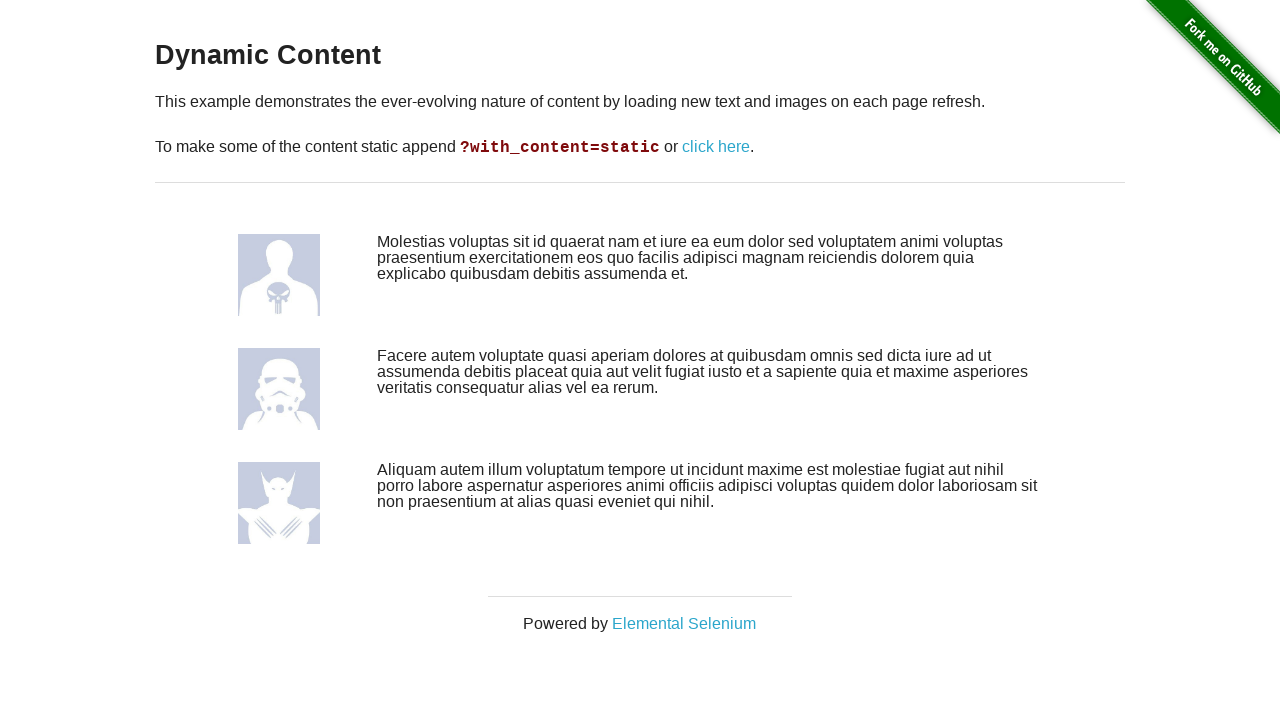

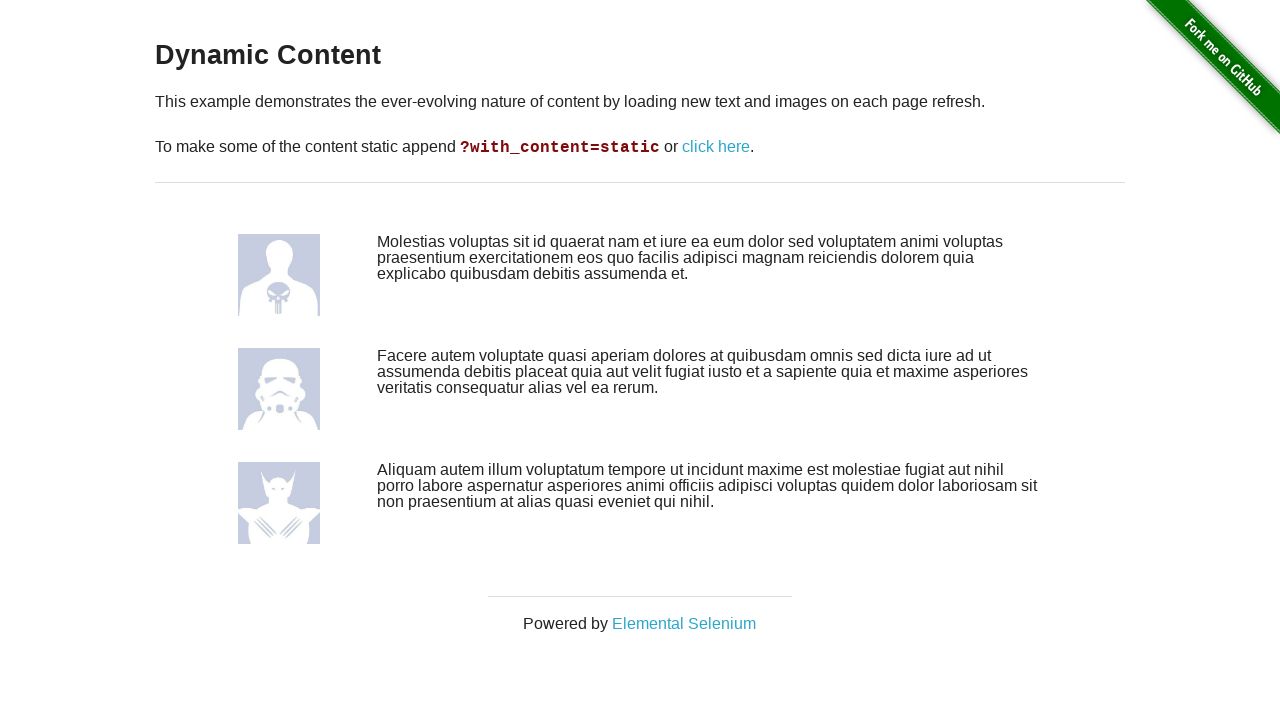